Tests drag functionality by moving an element to a specific offset position using coordinates

Starting URL: https://jqueryui.com/droppable/

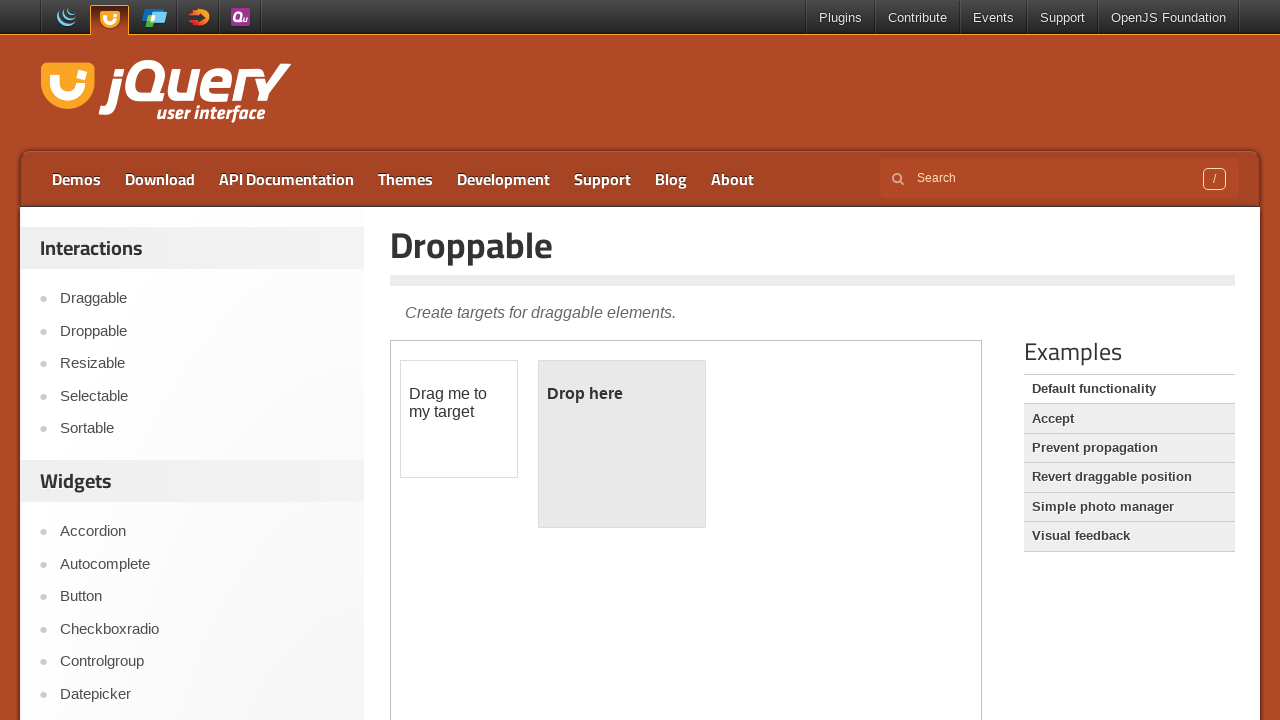

Located iframe and draggable element
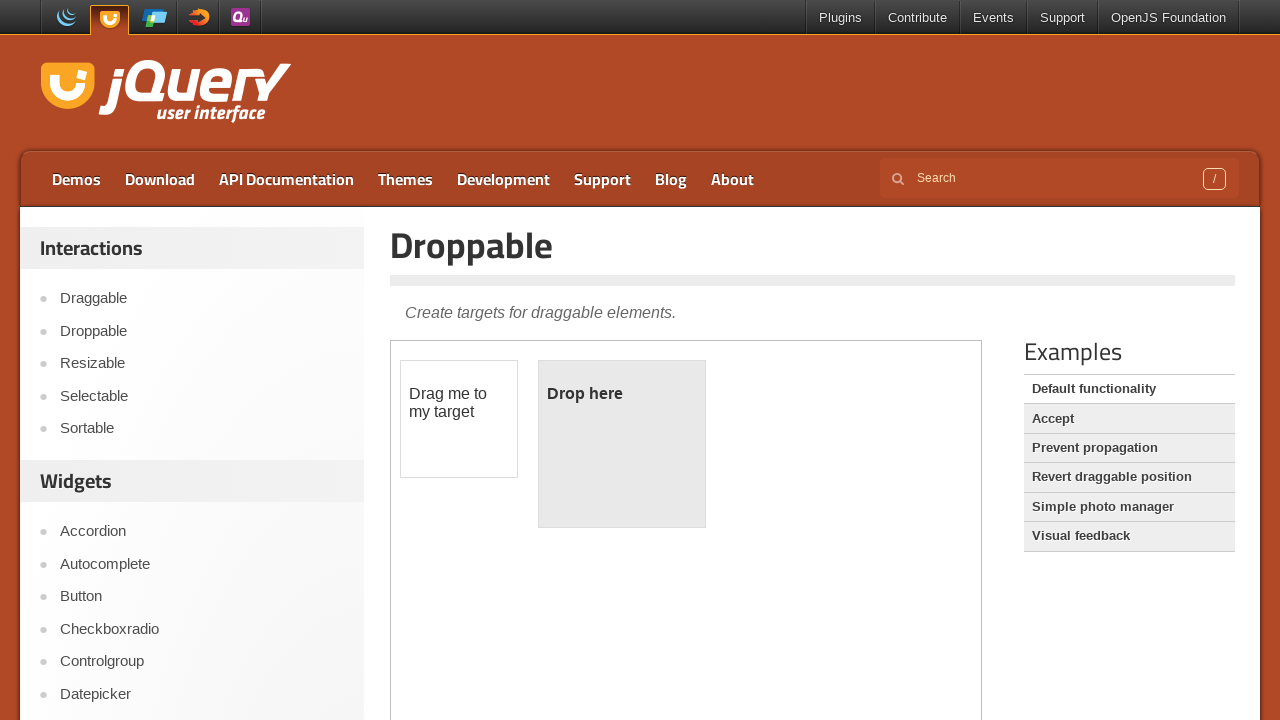

Retrieved bounding box of draggable element
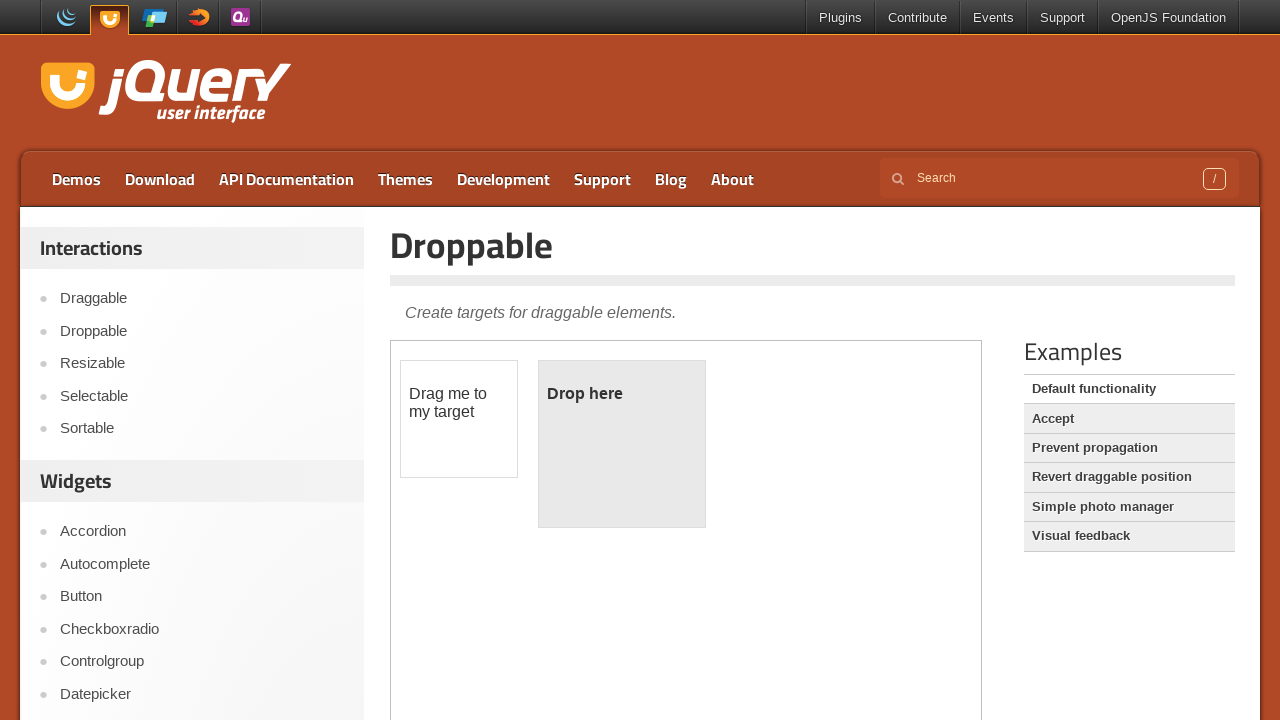

Moved mouse to center of draggable element at (459, 419)
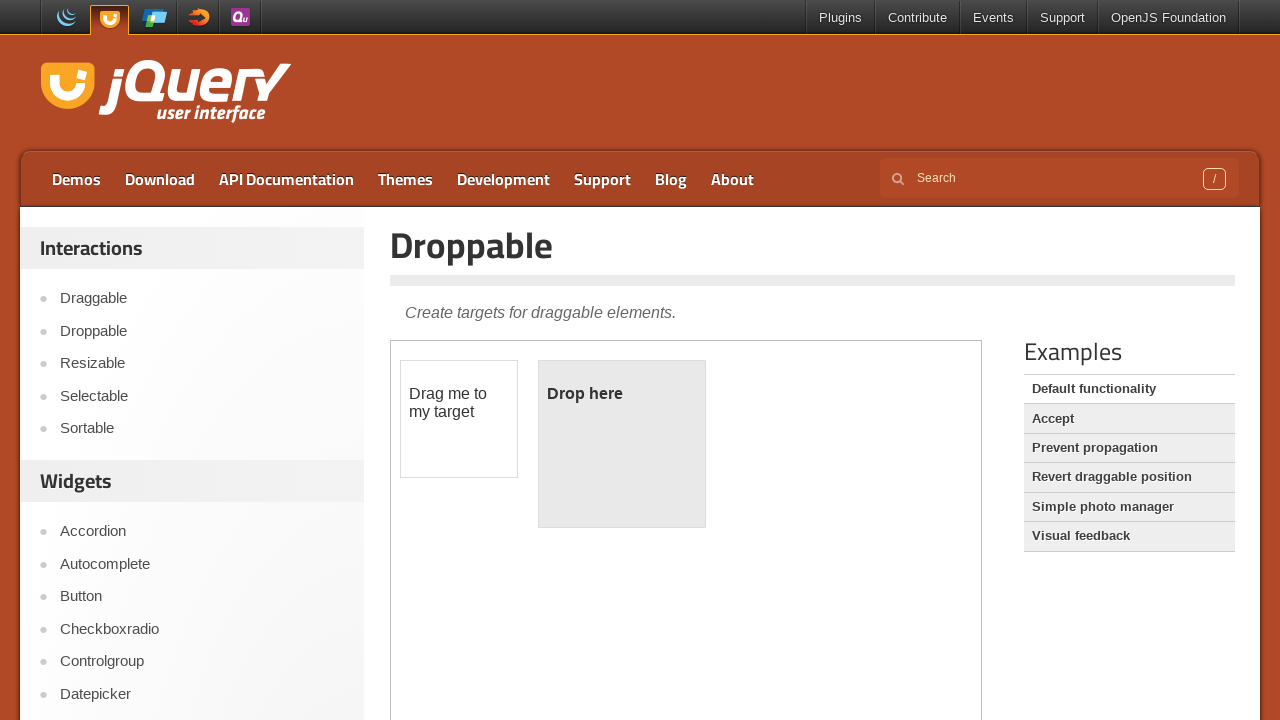

Pressed mouse button down to start drag at (459, 419)
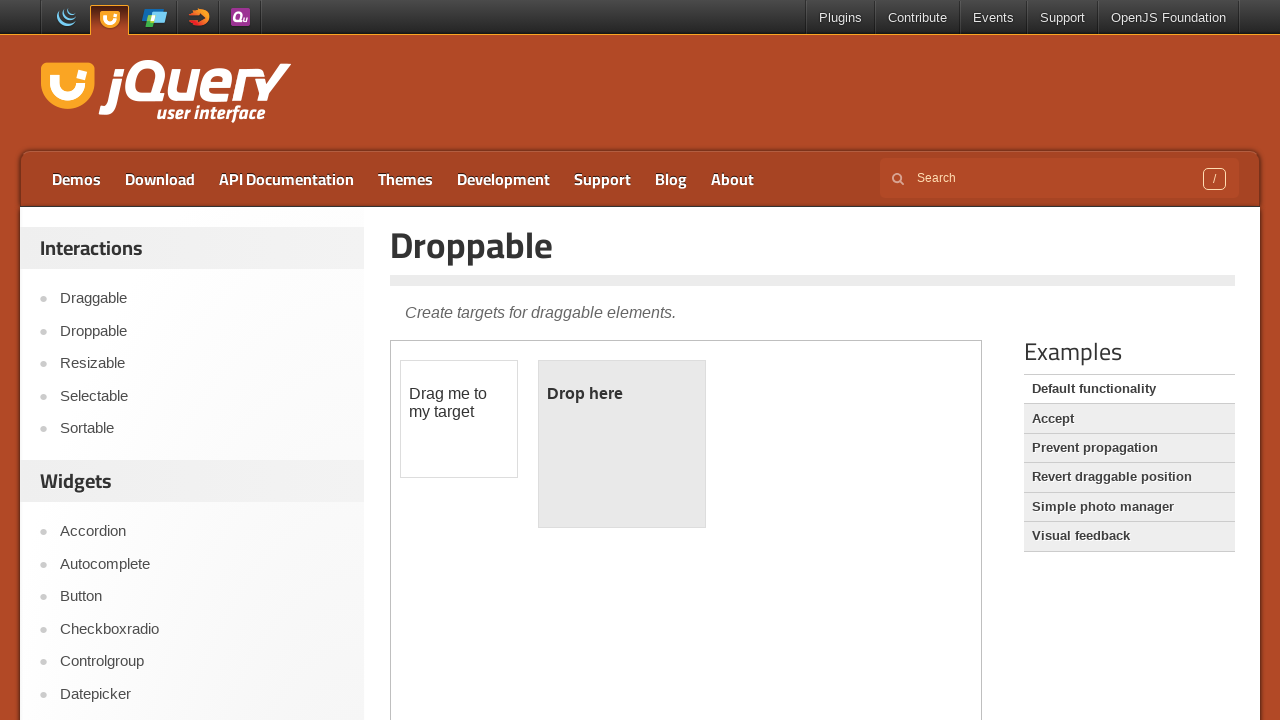

Moved element by offset (438px right, 30px down) at (897, 449)
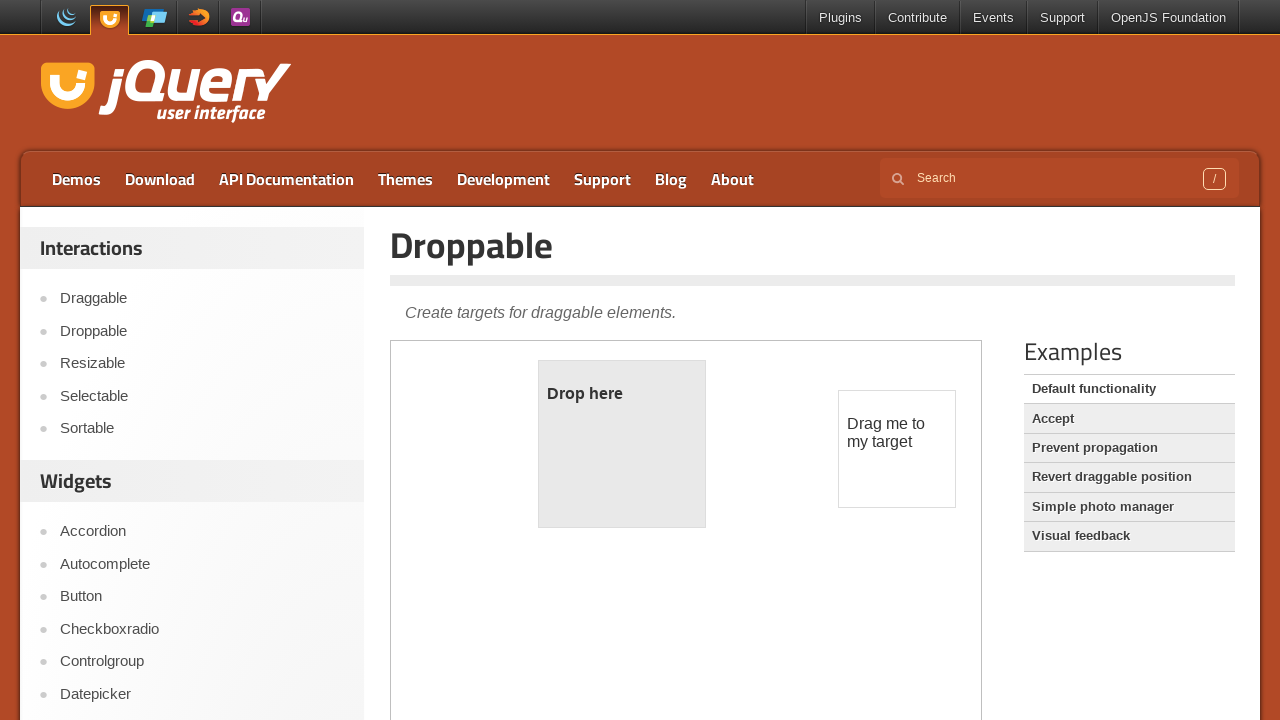

Released mouse button to complete drag operation at (897, 449)
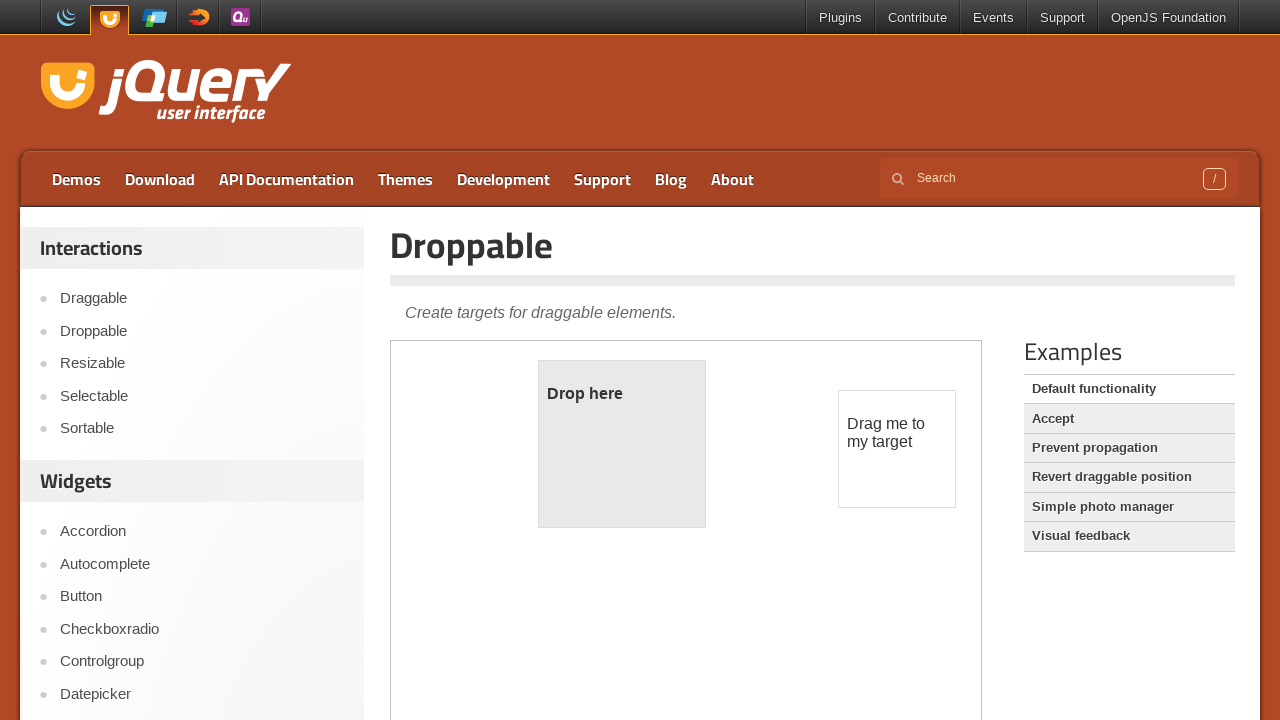

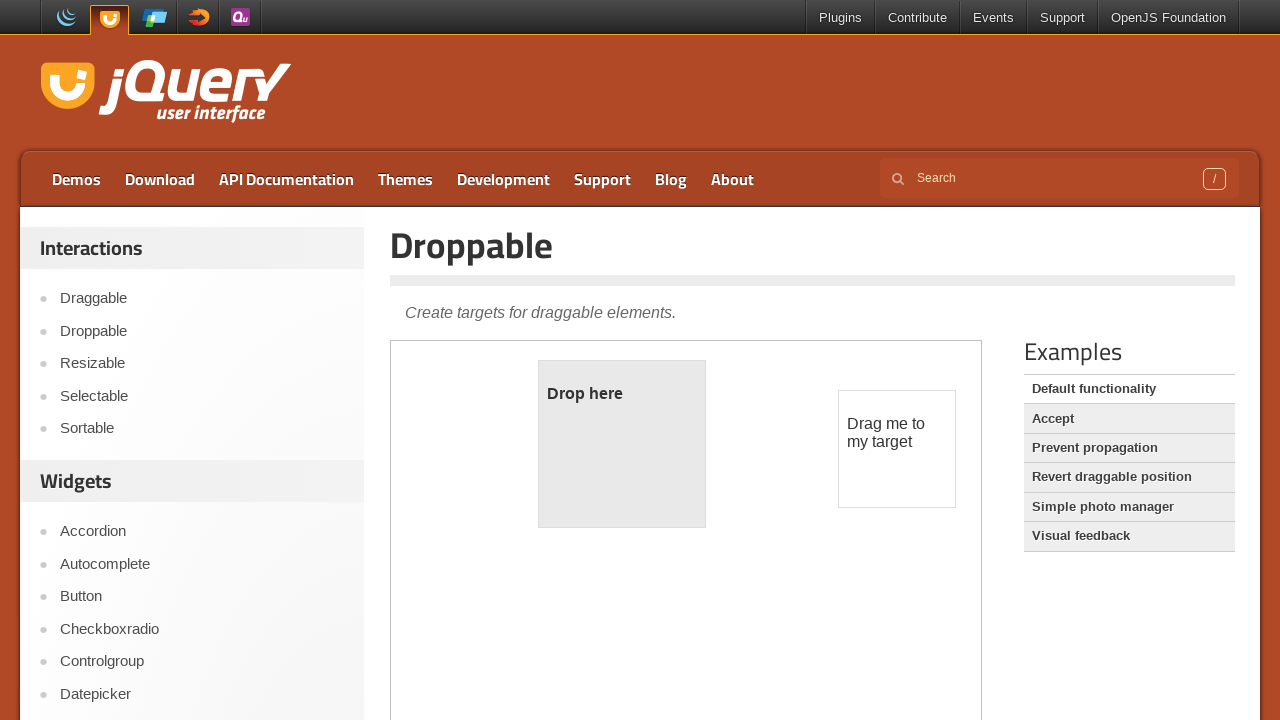